Tests filling a form with dynamic attribute selectors on a Selenium training site, entering username and password values and submitting the form to verify the interaction works correctly.

Starting URL: https://v1.training-support.net/selenium/dynamic-attributes

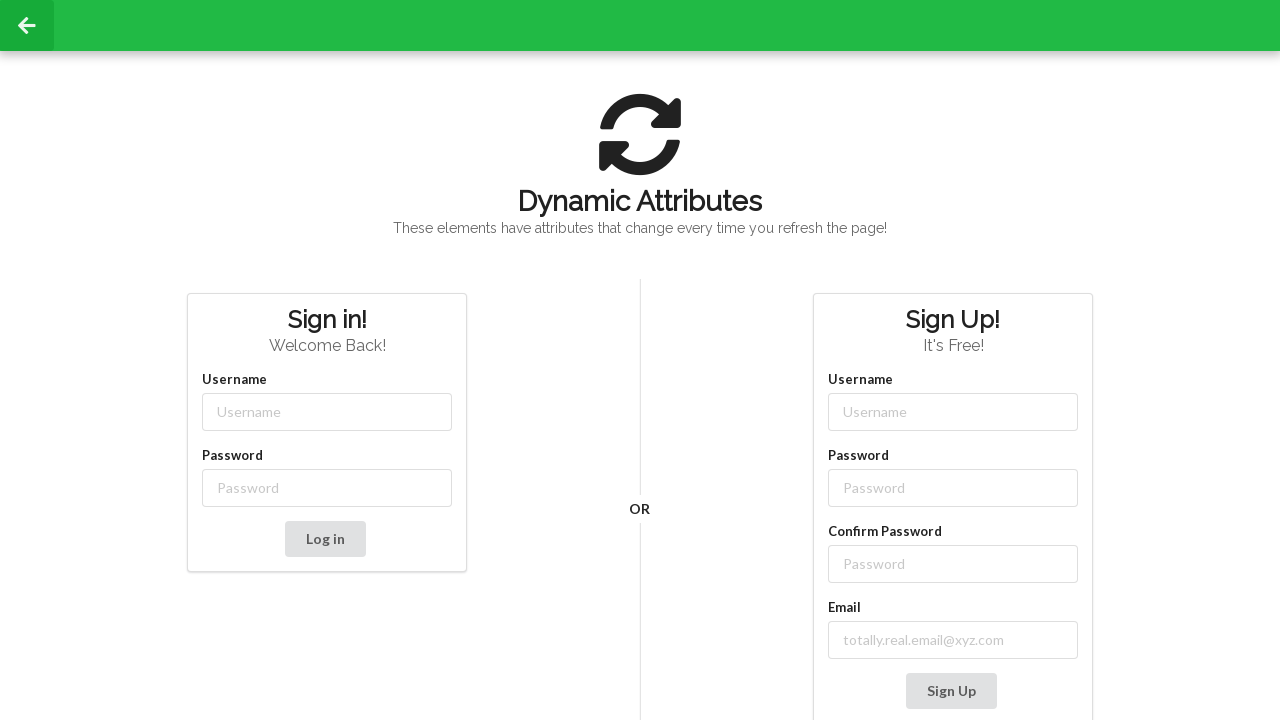

Filled username field with 'admin' using dynamic class selector on //input[starts-with(@class, 'username-')]
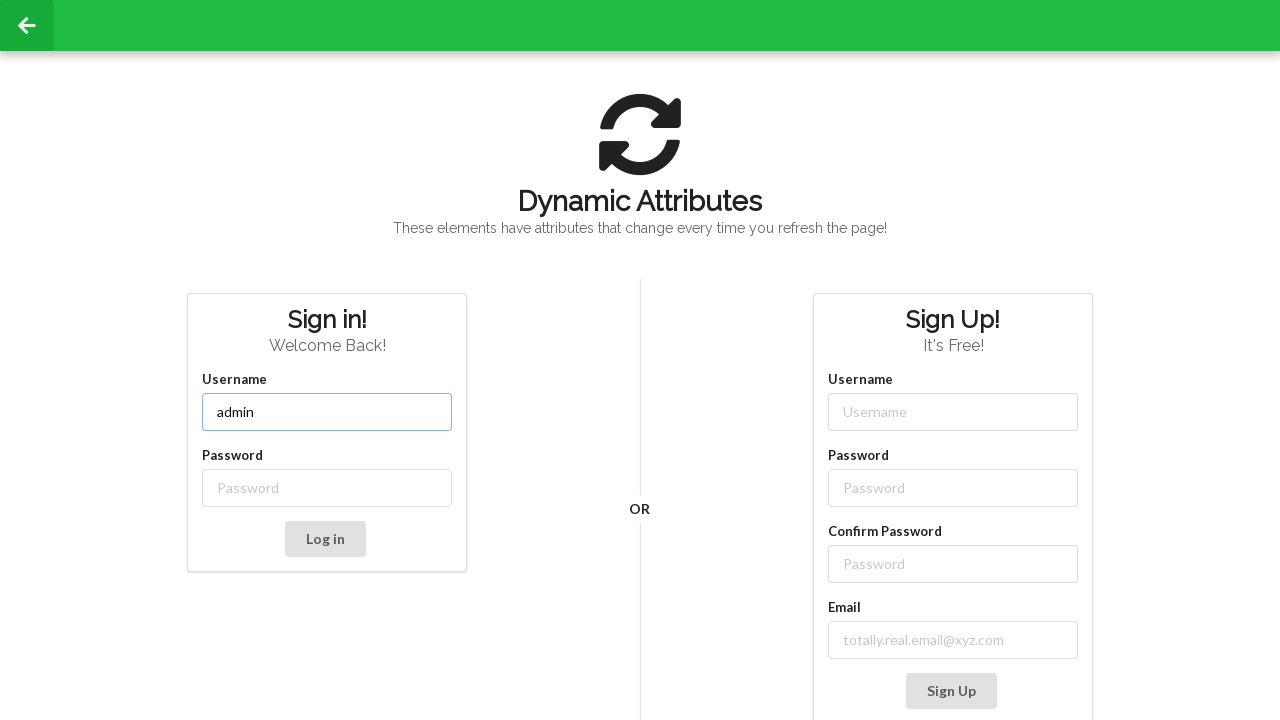

Filled password field with 'password' using dynamic class selector on //input[starts-with(@class, 'password-')]
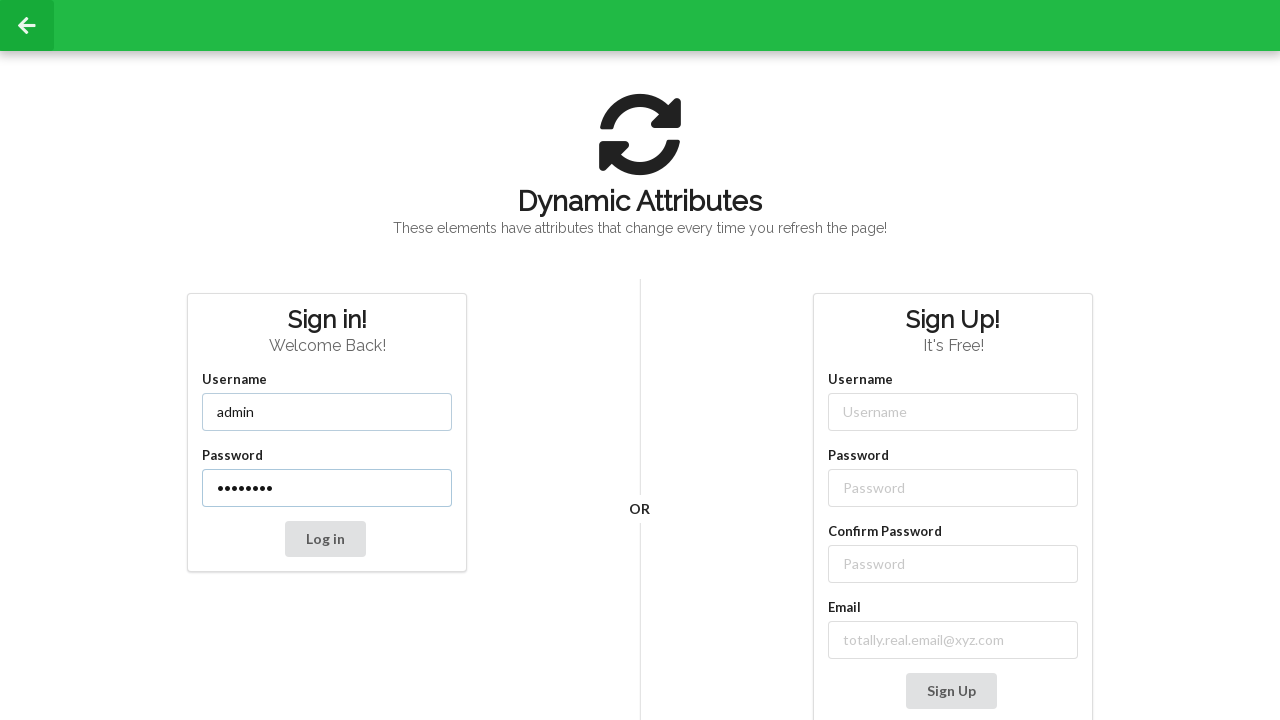

Clicked submit button to submit the form at (325, 539) on button[type='submit']
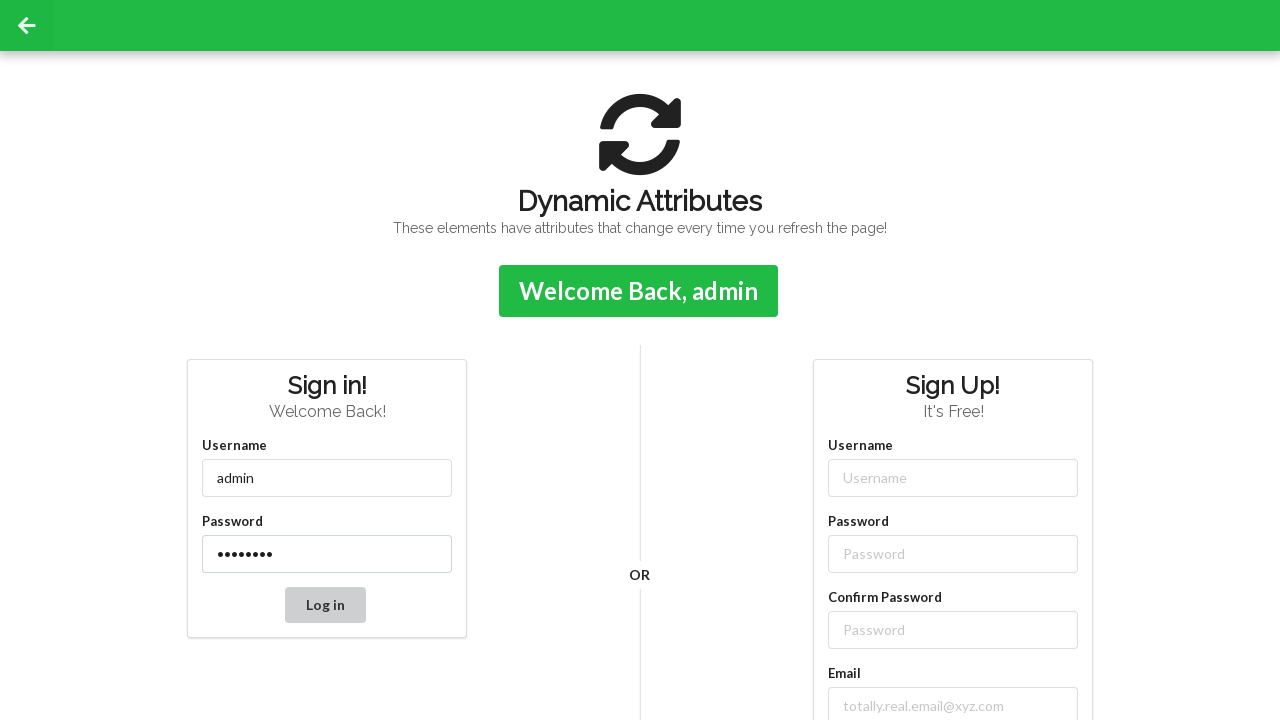

Confirmation message appeared indicating form submission was successful
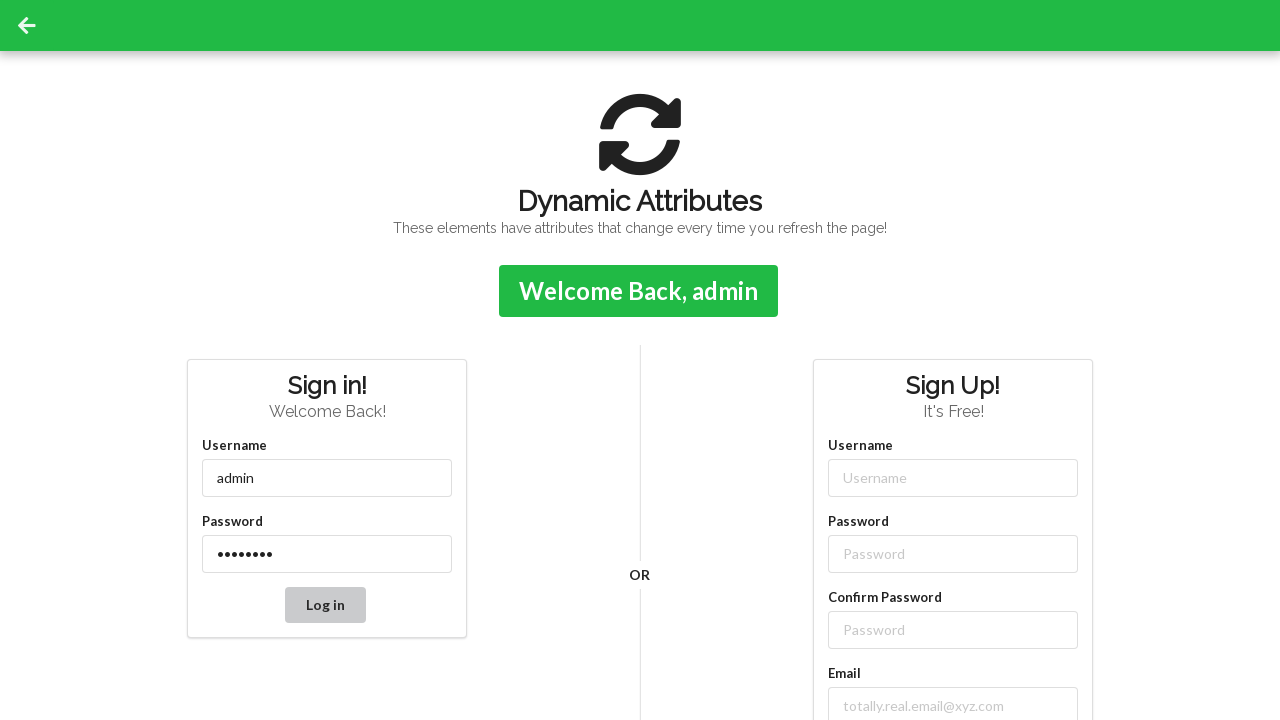

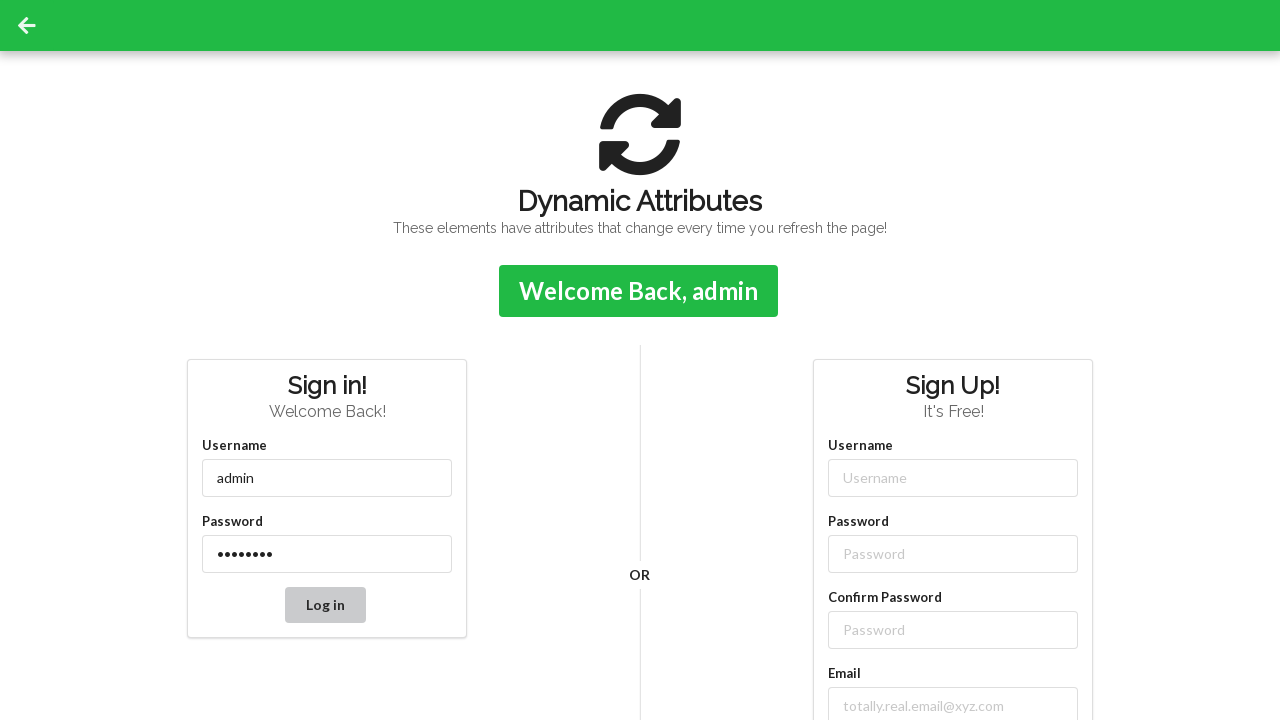